Tests opening a new window from Browser Windows section

Starting URL: https://demoqa.com

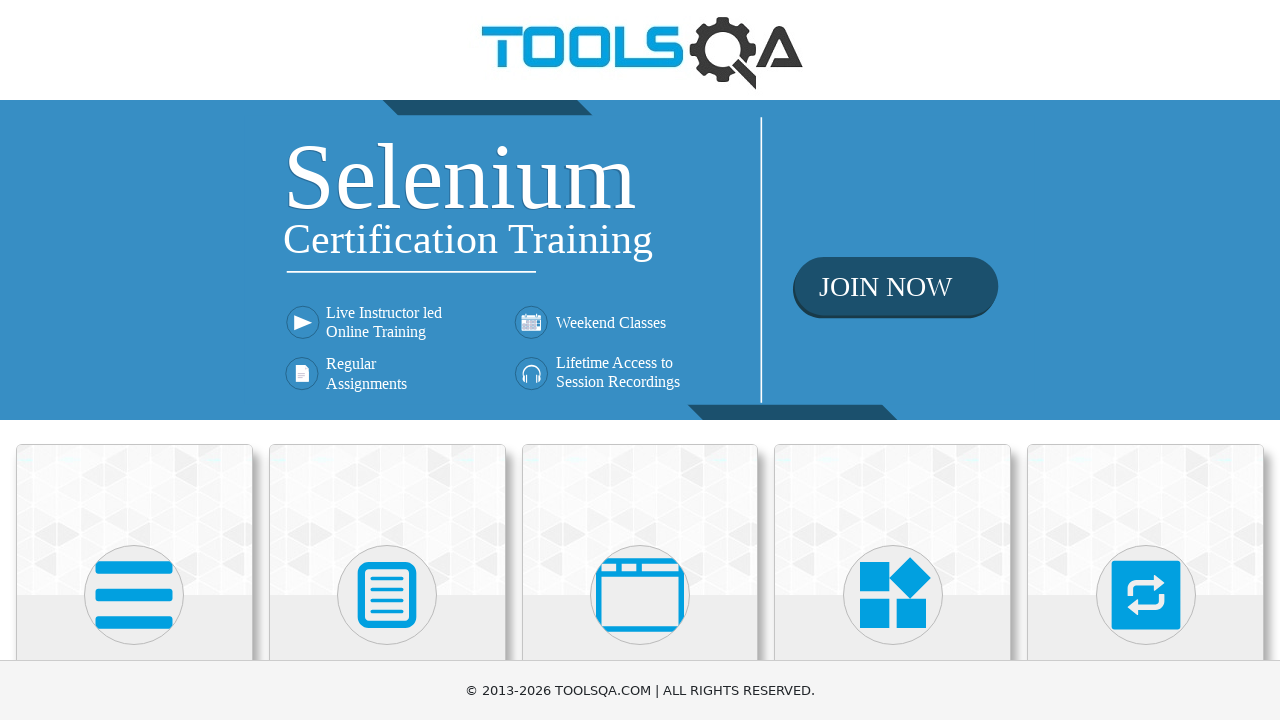

Clicked on Alerts, Frame & Windows card at (640, 360) on text=Alerts, Frame & Windows
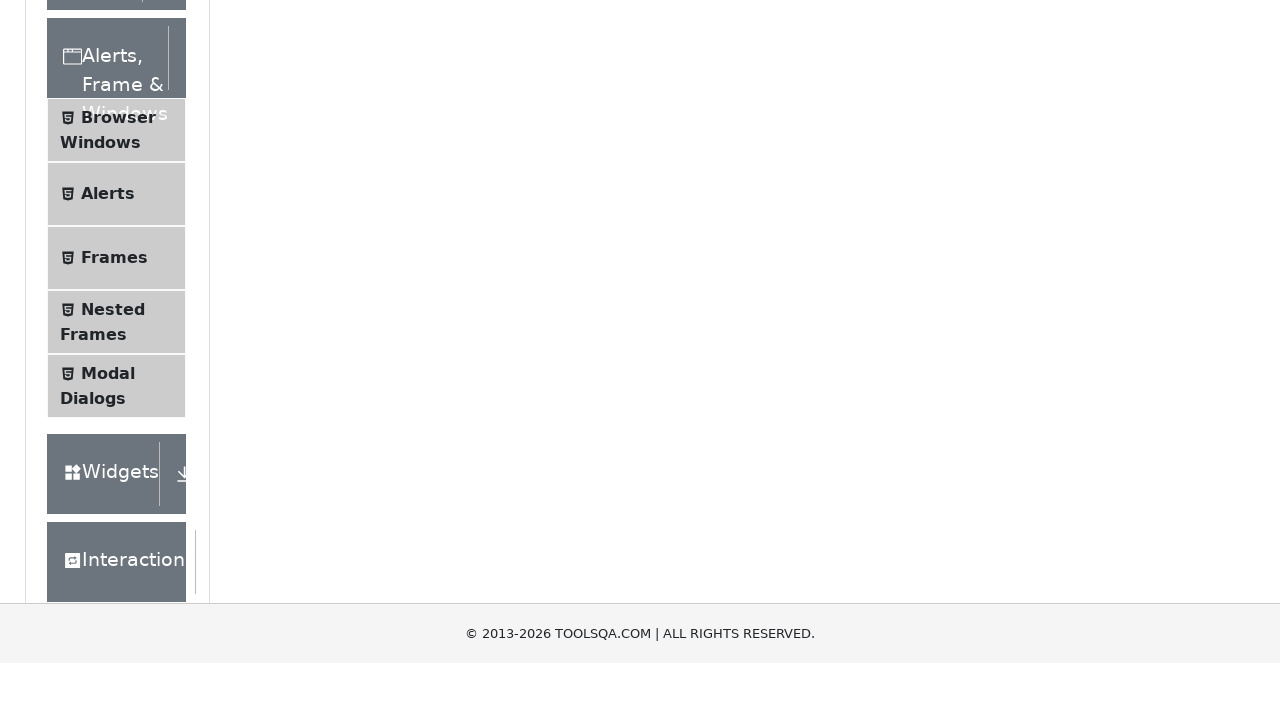

Navigated to alertsWindows page
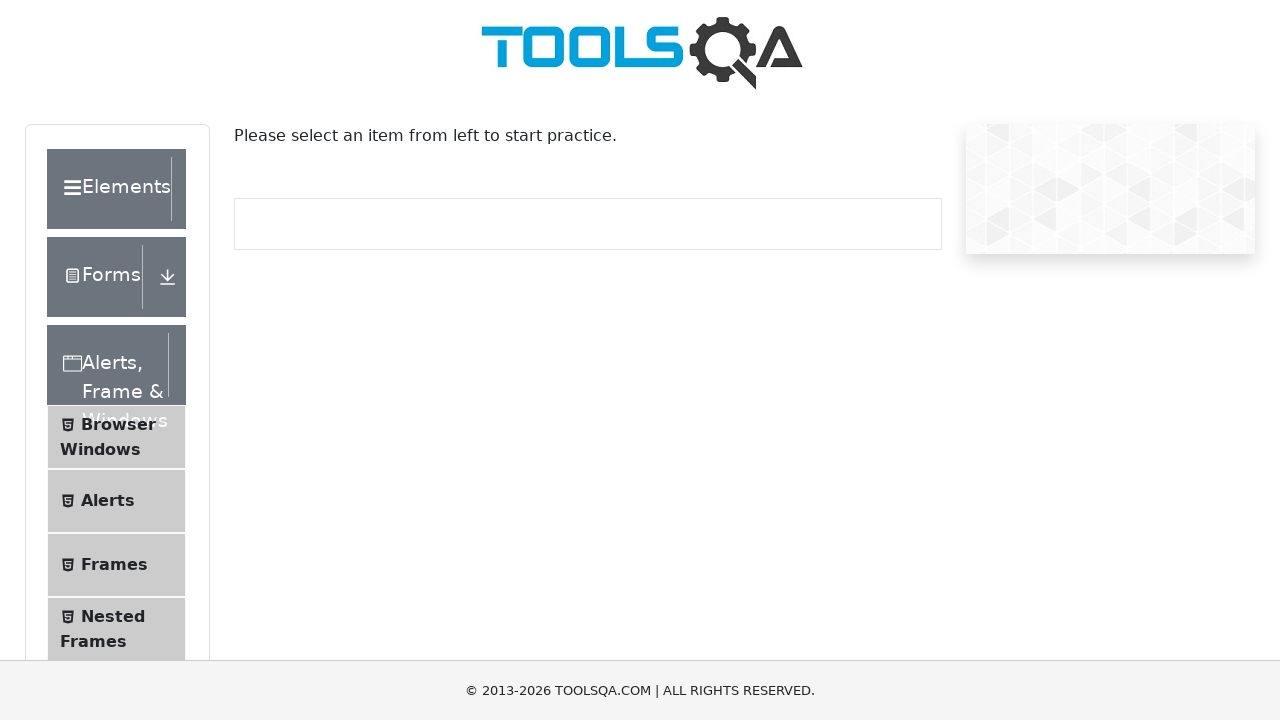

Clicked on Browser Windows menu item at (118, 424) on text=Browser Windows
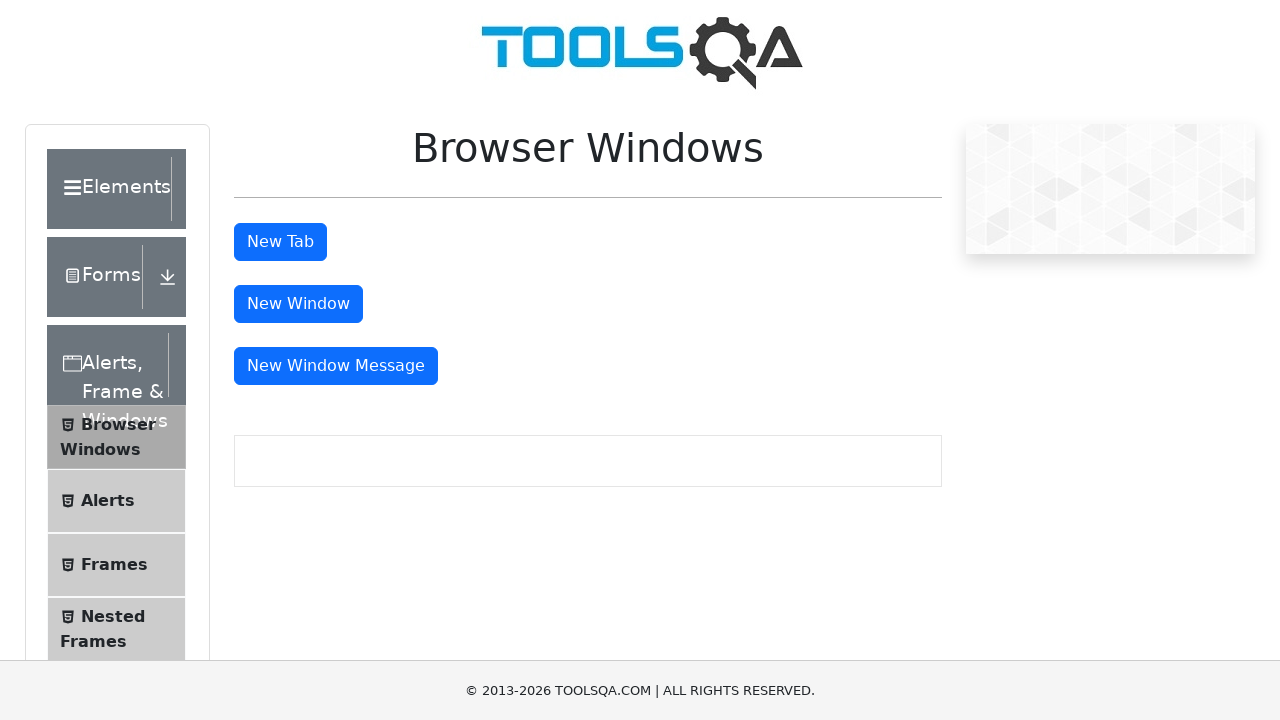

Clicked New Window button to open new window at (298, 304) on #windowButton
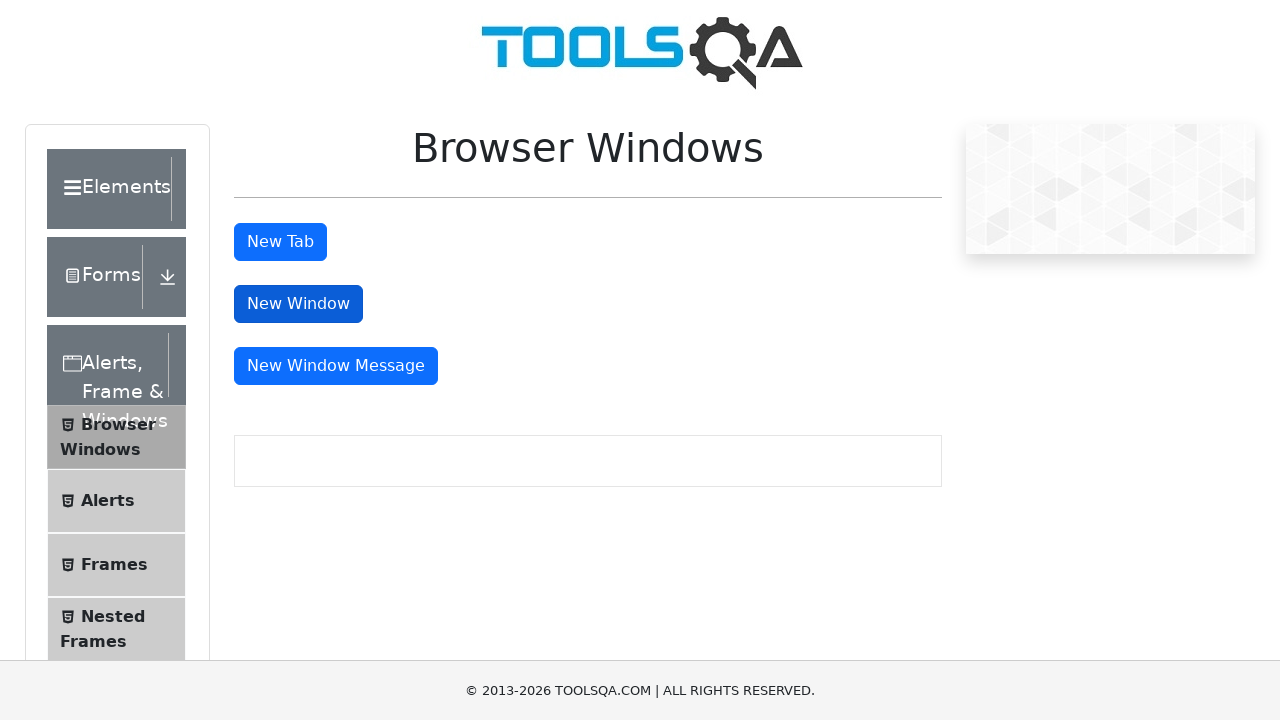

New window opened and loaded successfully
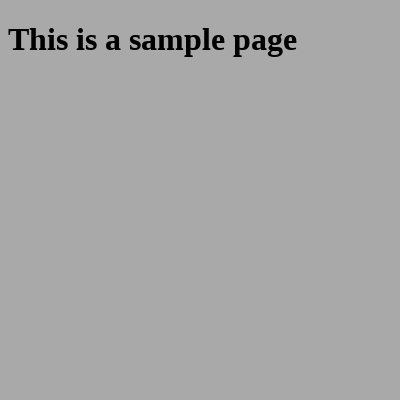

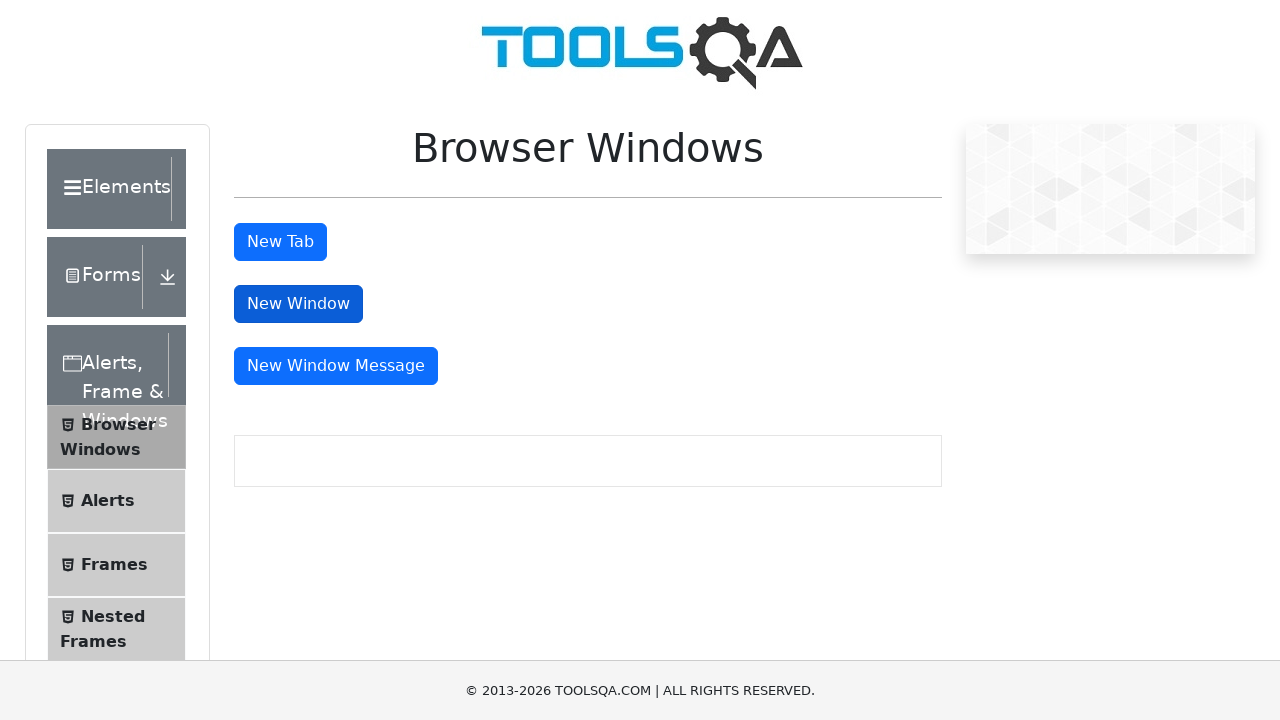